Clicks on the VPS tab to verify VPS hosting options are accessible

Starting URL: https://goodhoster.net/

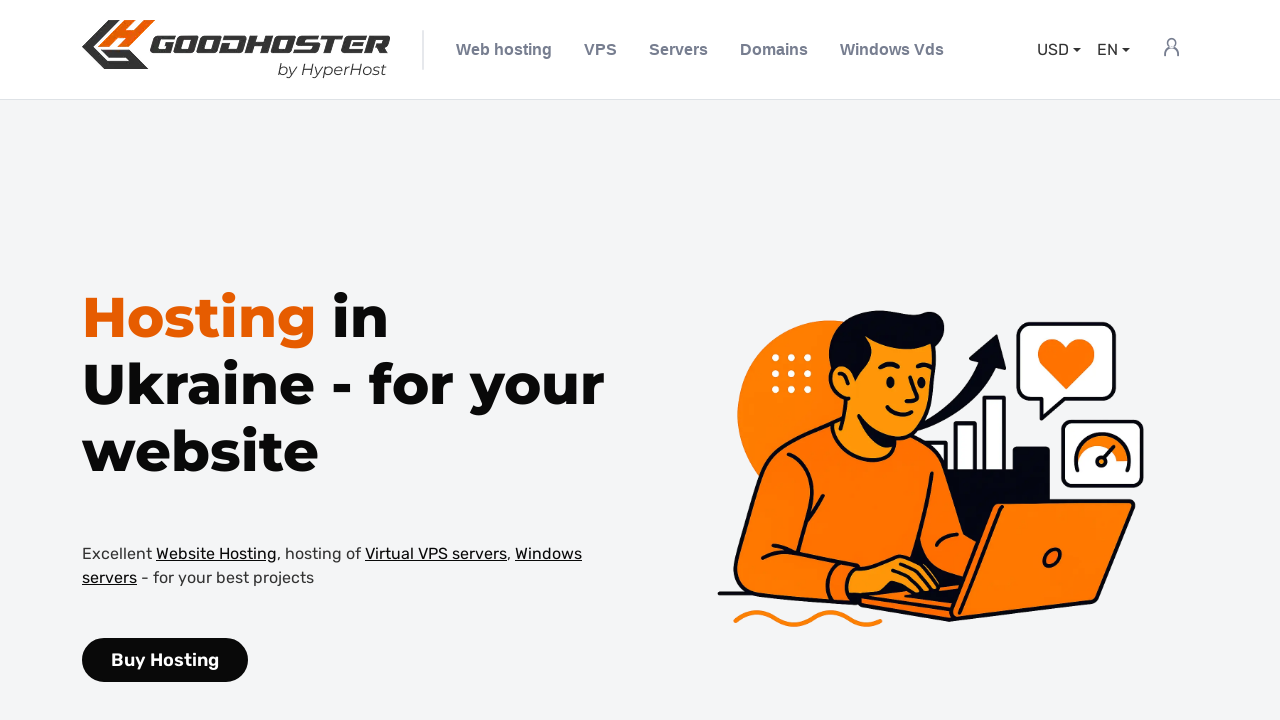

Navigated to https://goodhoster.net/
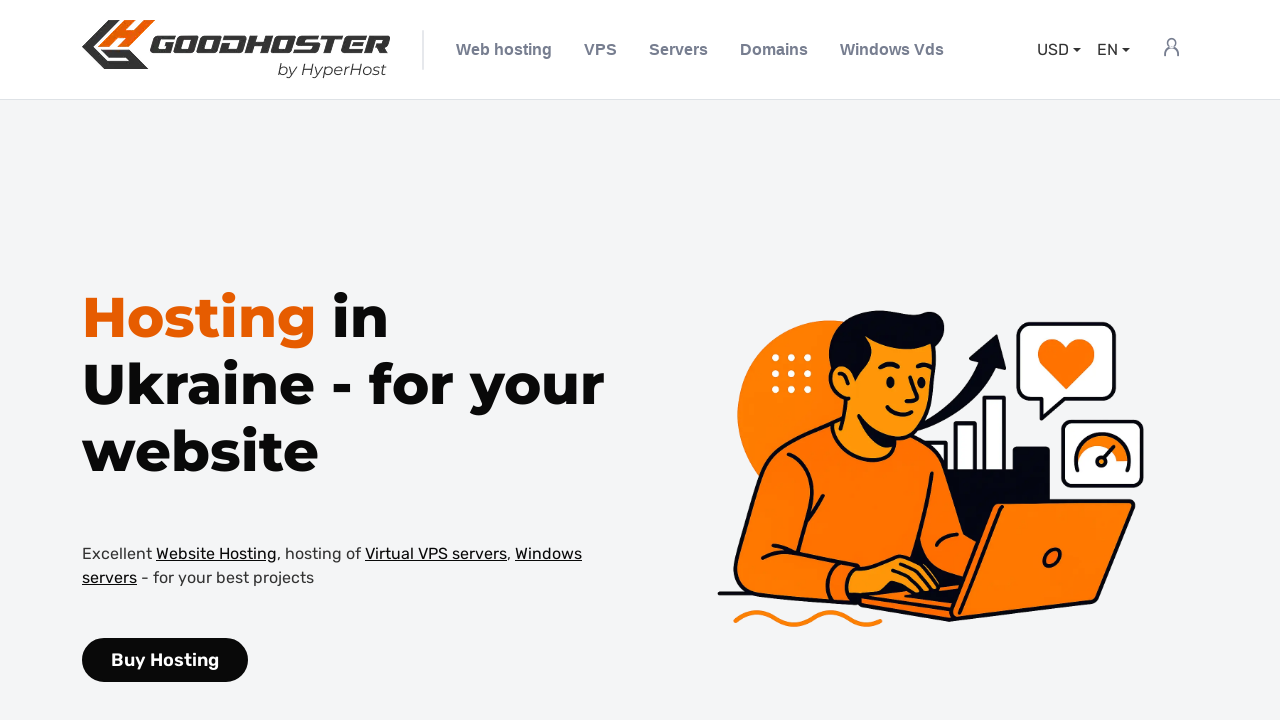

Clicked on VPS tab at (600, 50) on a:has-text('VPS'), [class*='vps'], a[href*='vps']
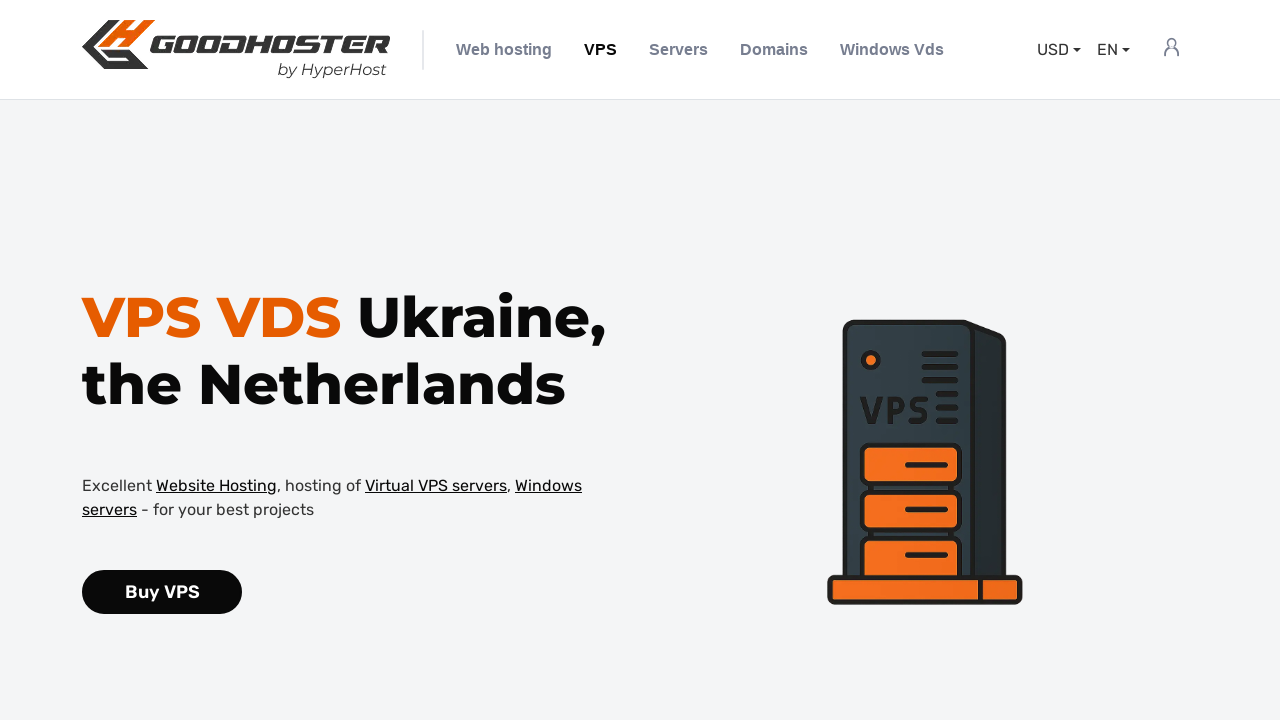

VPS hosting tabs are present and visible
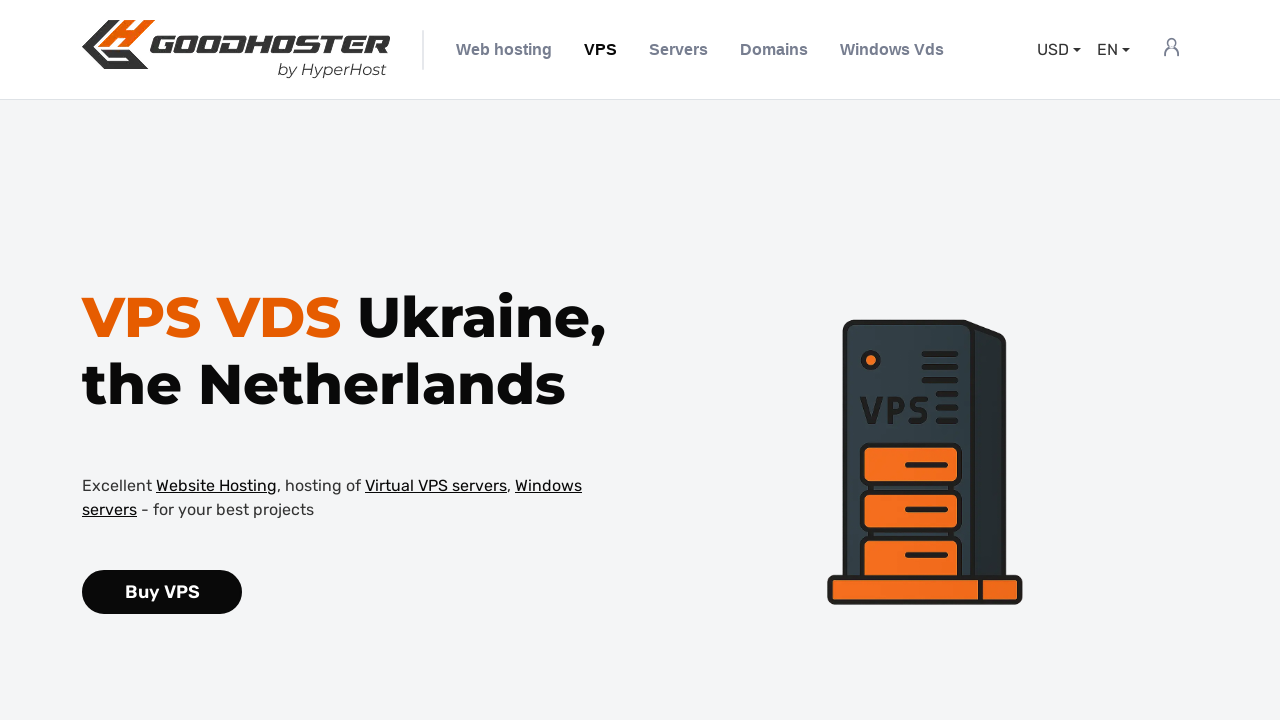

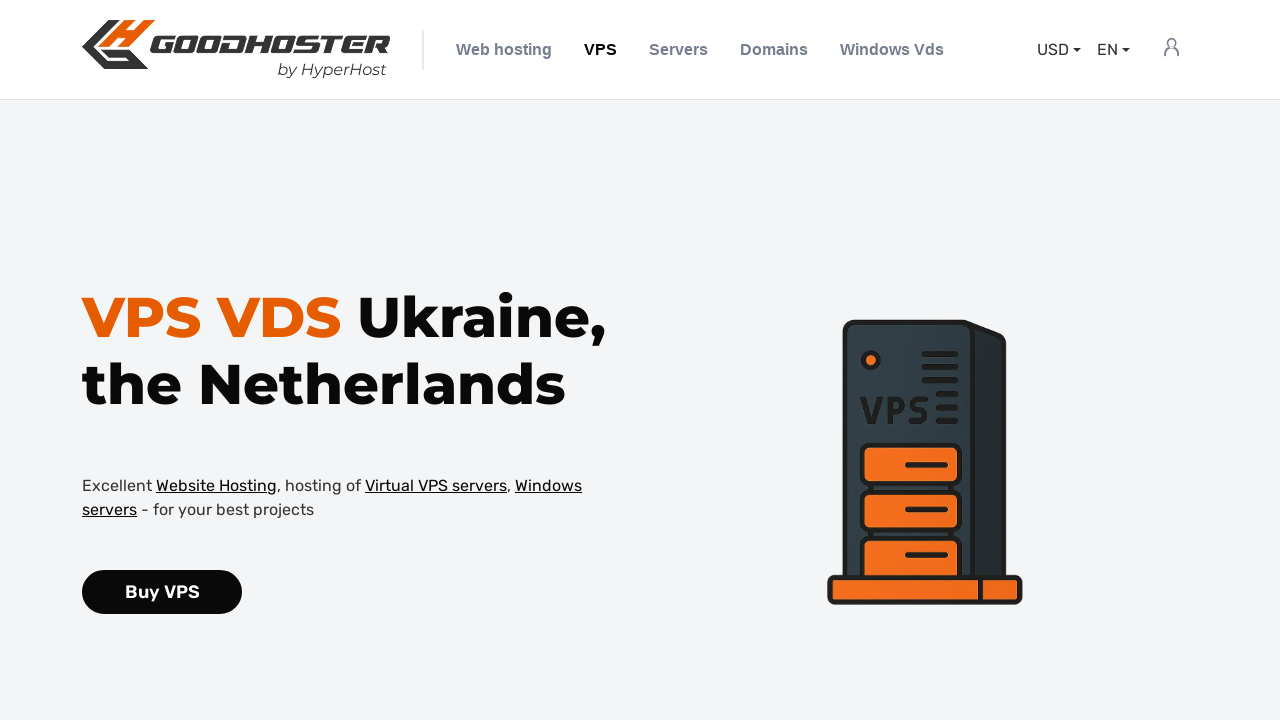